Navigates to DuckDuckGo and verifies the page loads by checking the page title

Starting URL: https://duckduckgo.com/

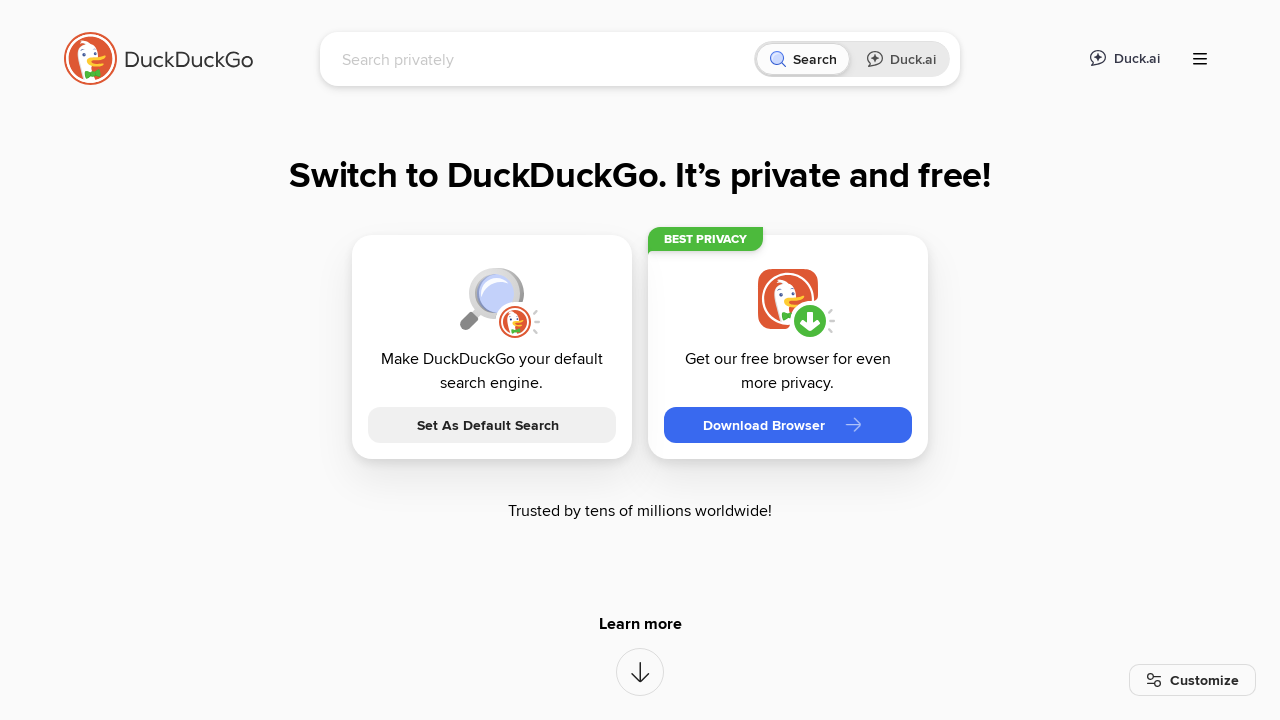

Navigated to DuckDuckGo homepage
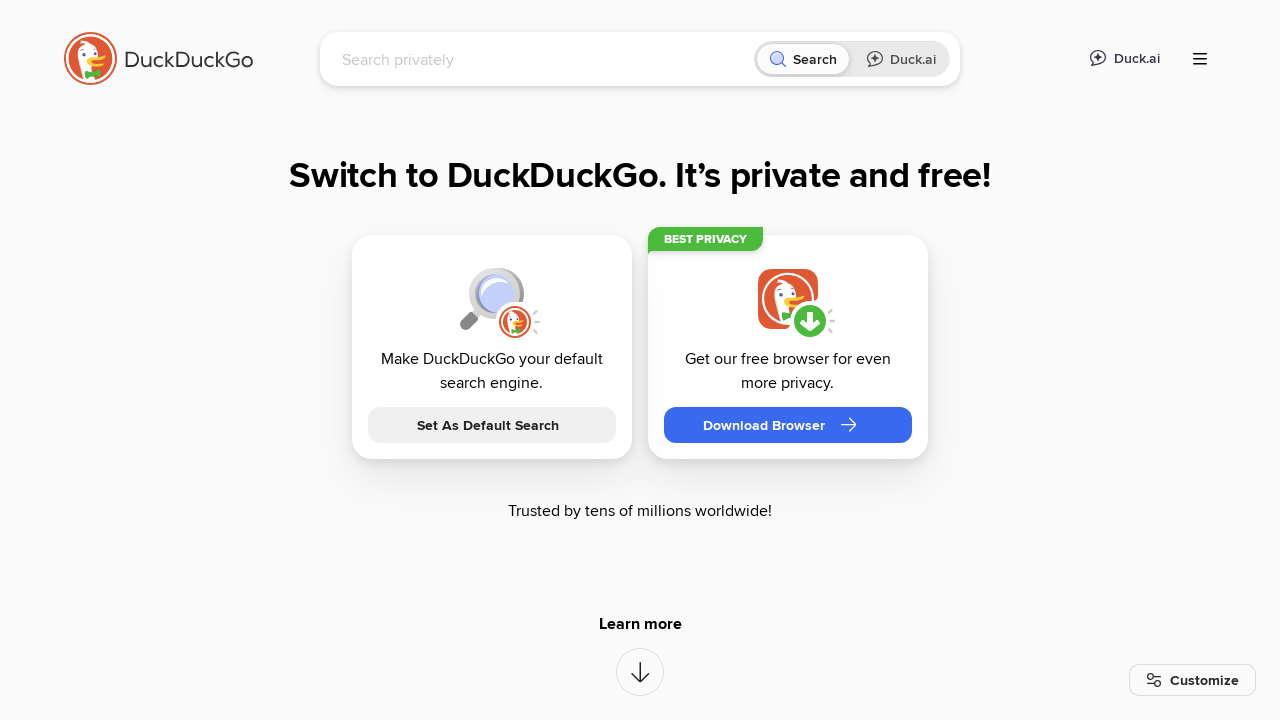

Page DOM content loaded
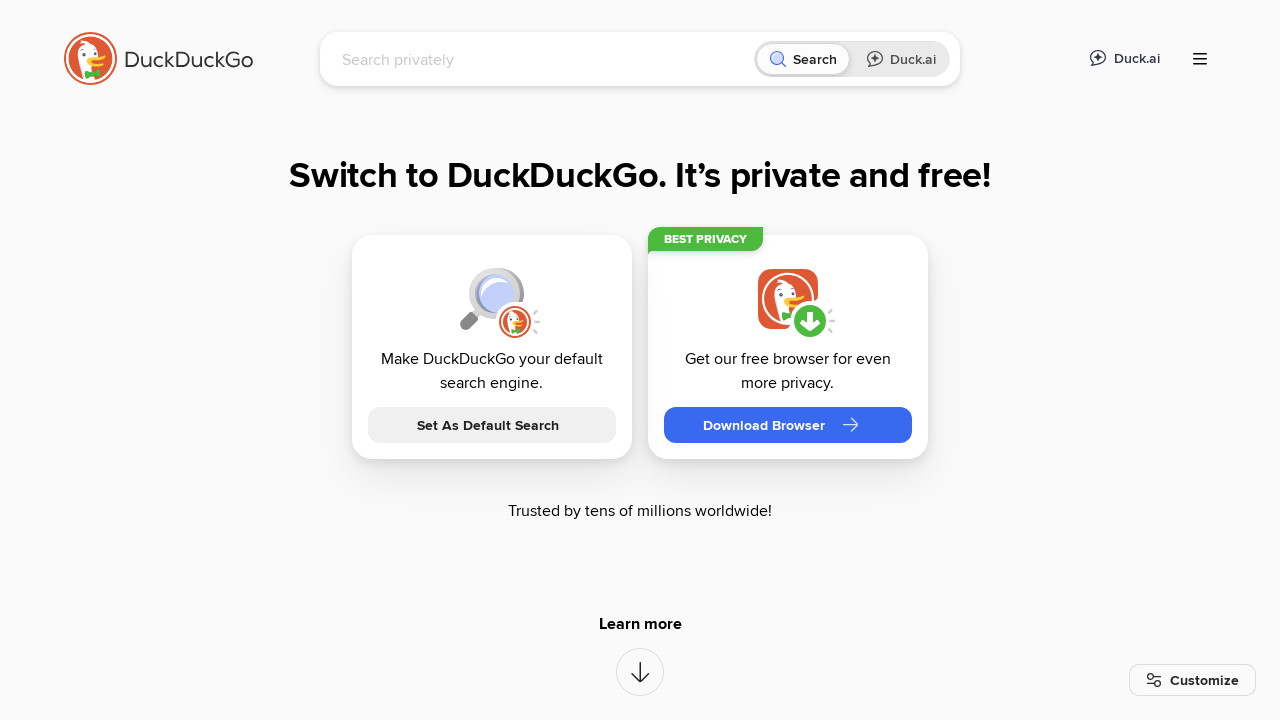

Verified page title contains 'DuckDuckGo' or 'Google'
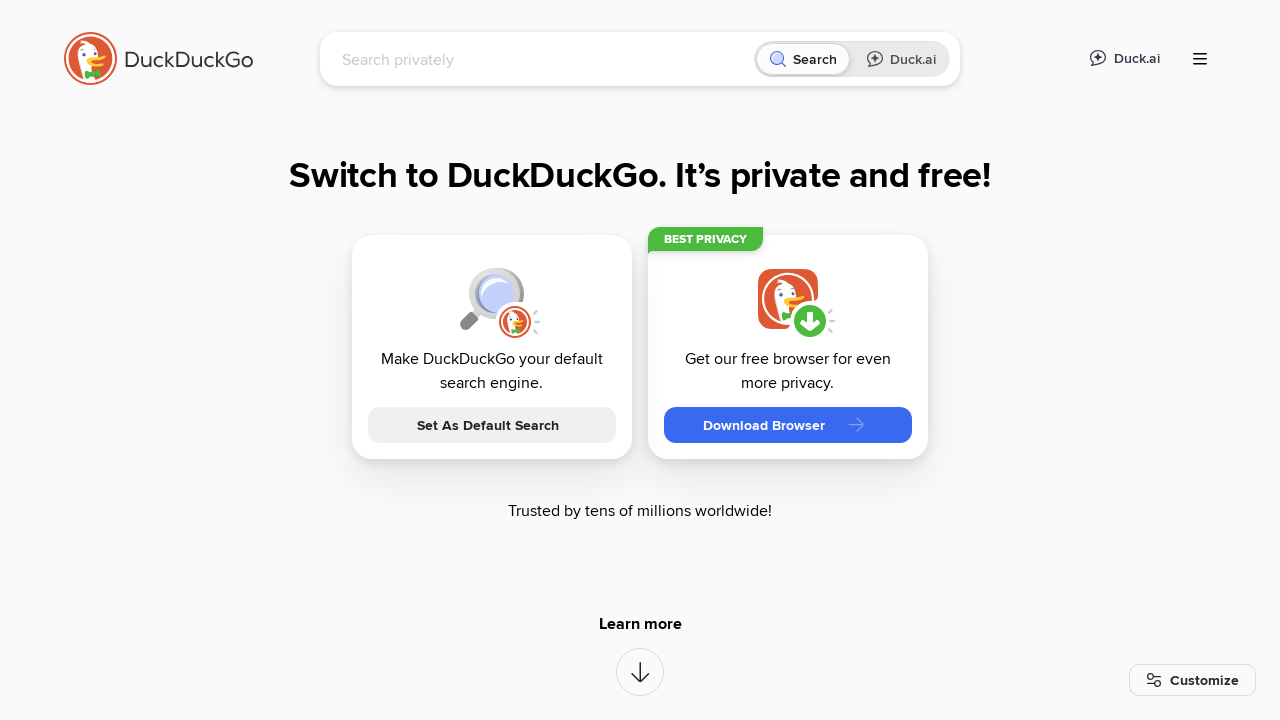

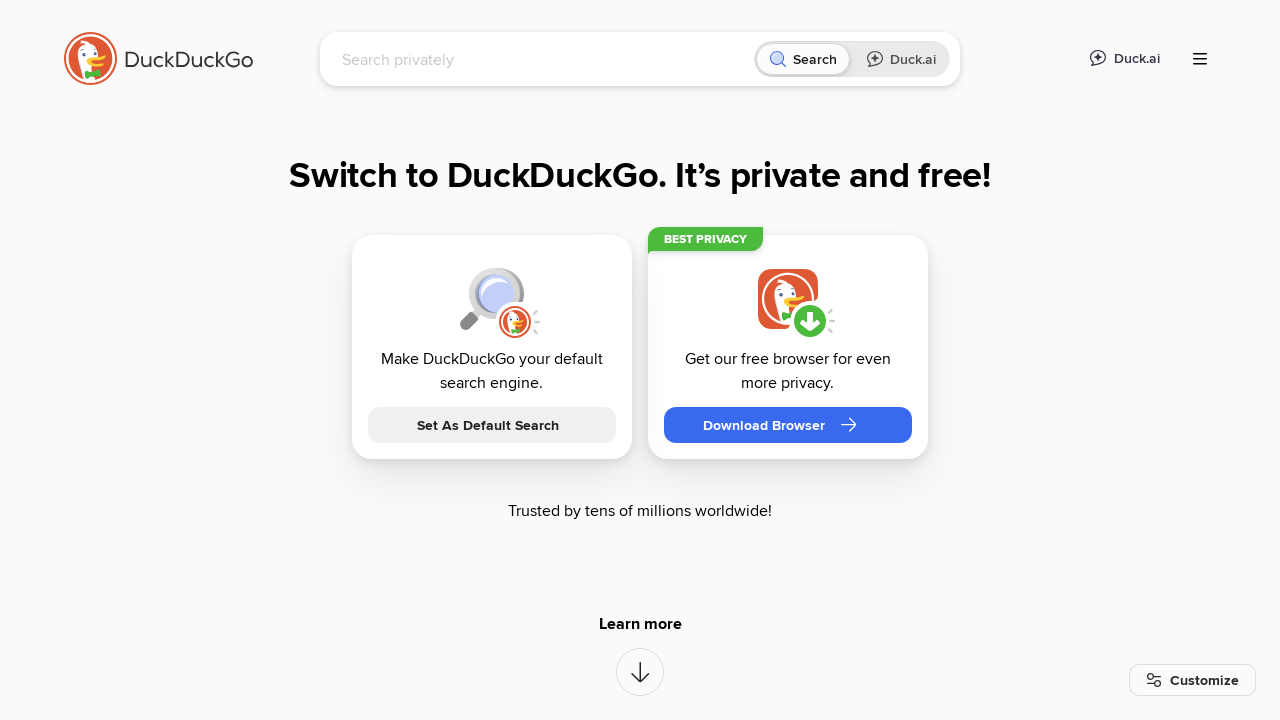